Tests navigation on Playwright docs by clicking the "Get started" link and verifying the Installation heading appears

Starting URL: https://playwright.dev/

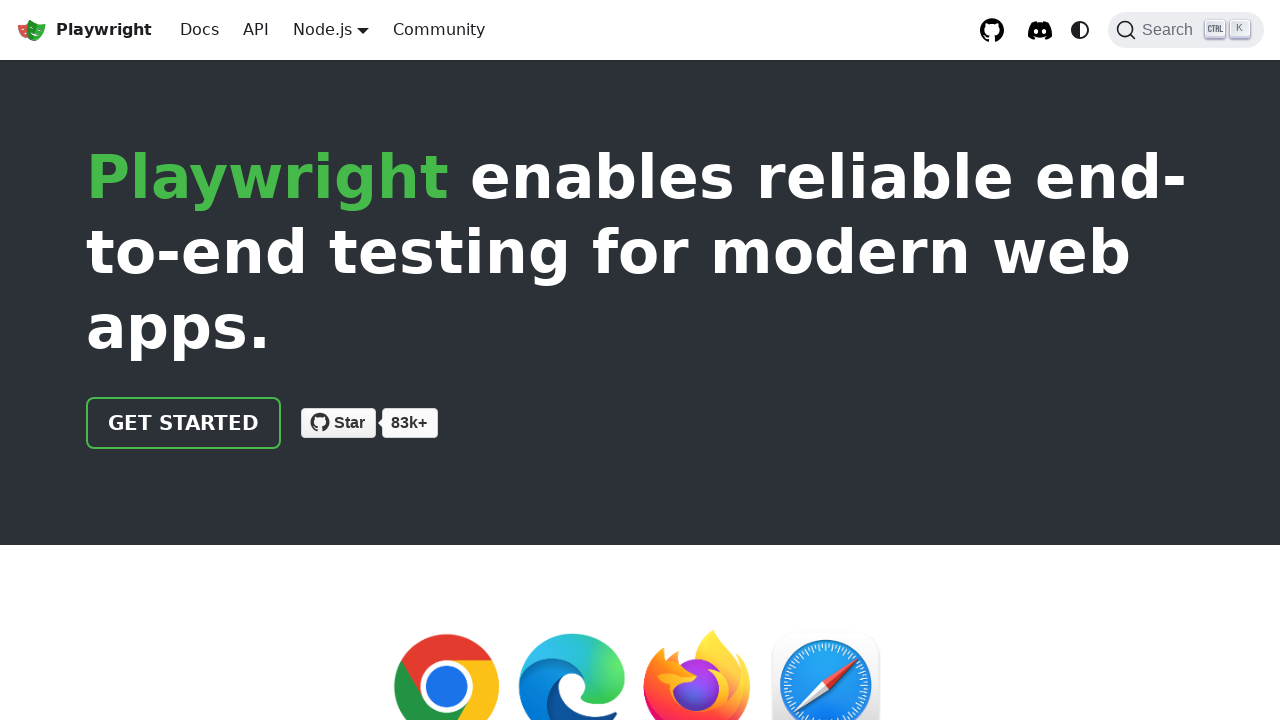

Clicked 'Get started' link on Playwright docs homepage at (184, 423) on internal:role=link[name="Get started"i]
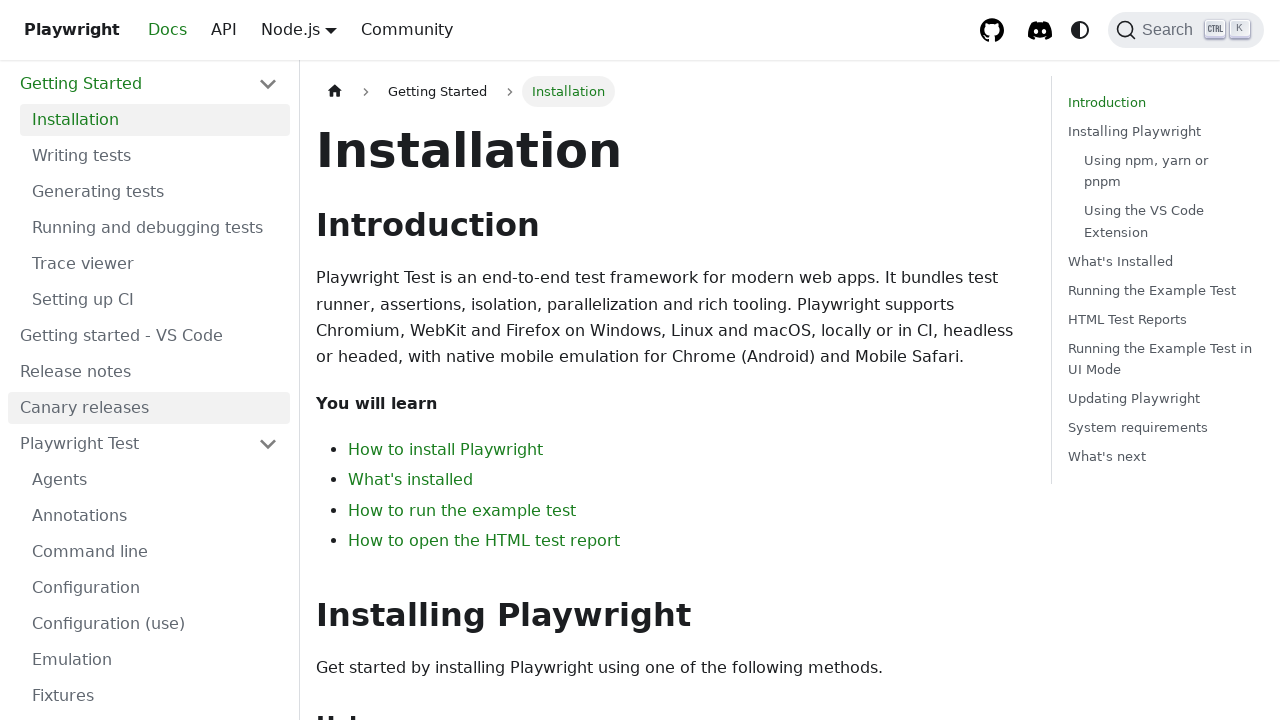

Verified 'Installation' heading is visible on the page
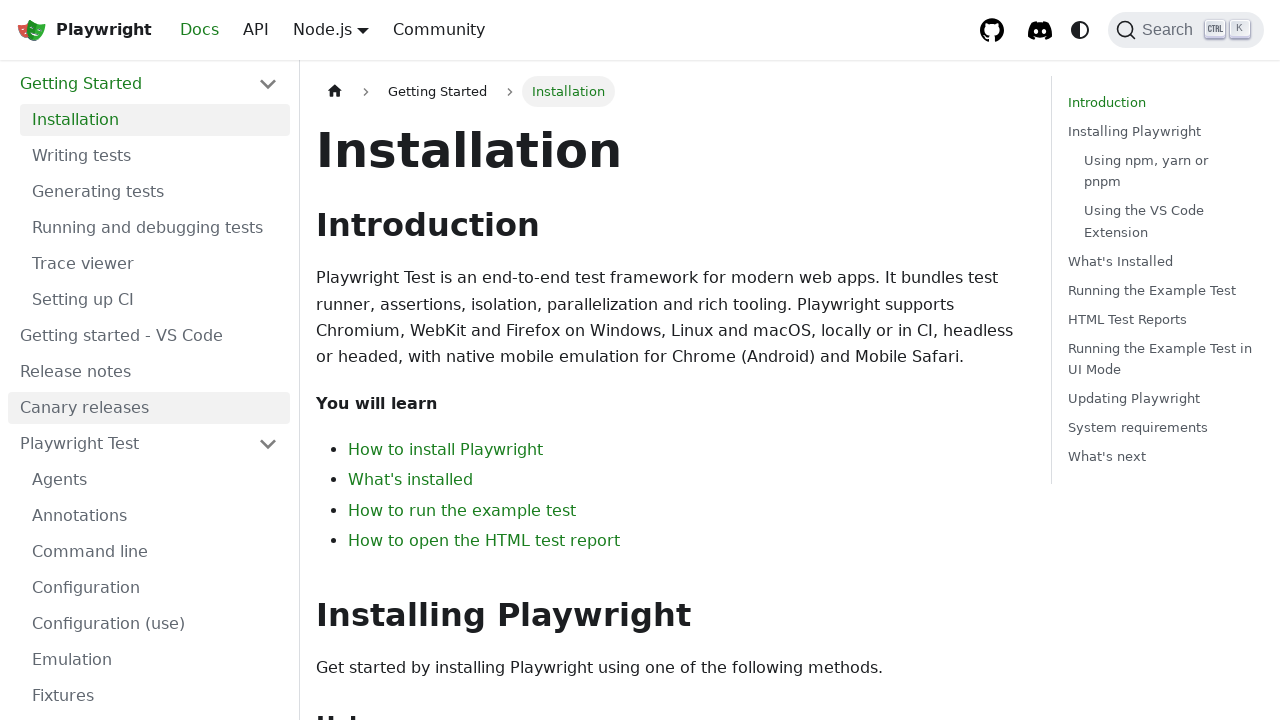

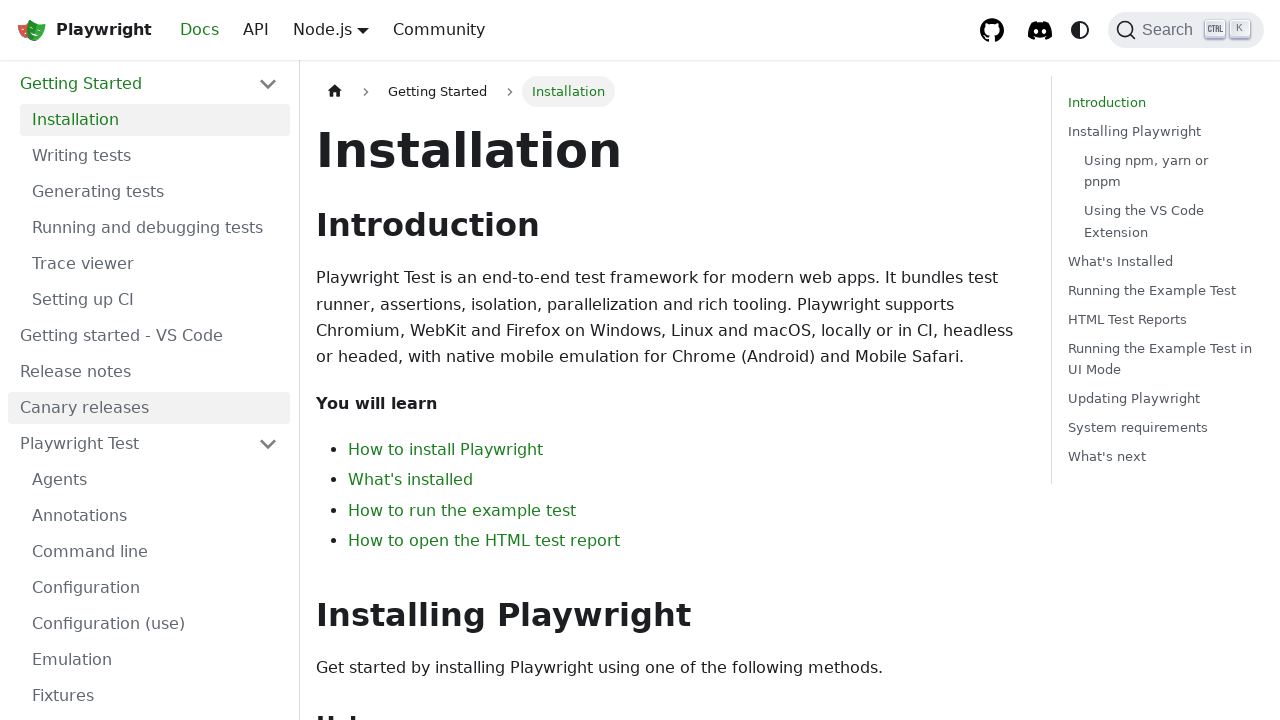